Navigates to Rutgers University Schedule of Classes page and clicks on a filtering select dropdown widget

Starting URL: http://sis.rutgers.edu/soc/#subjects?semester=92019&campus=NB&level=U

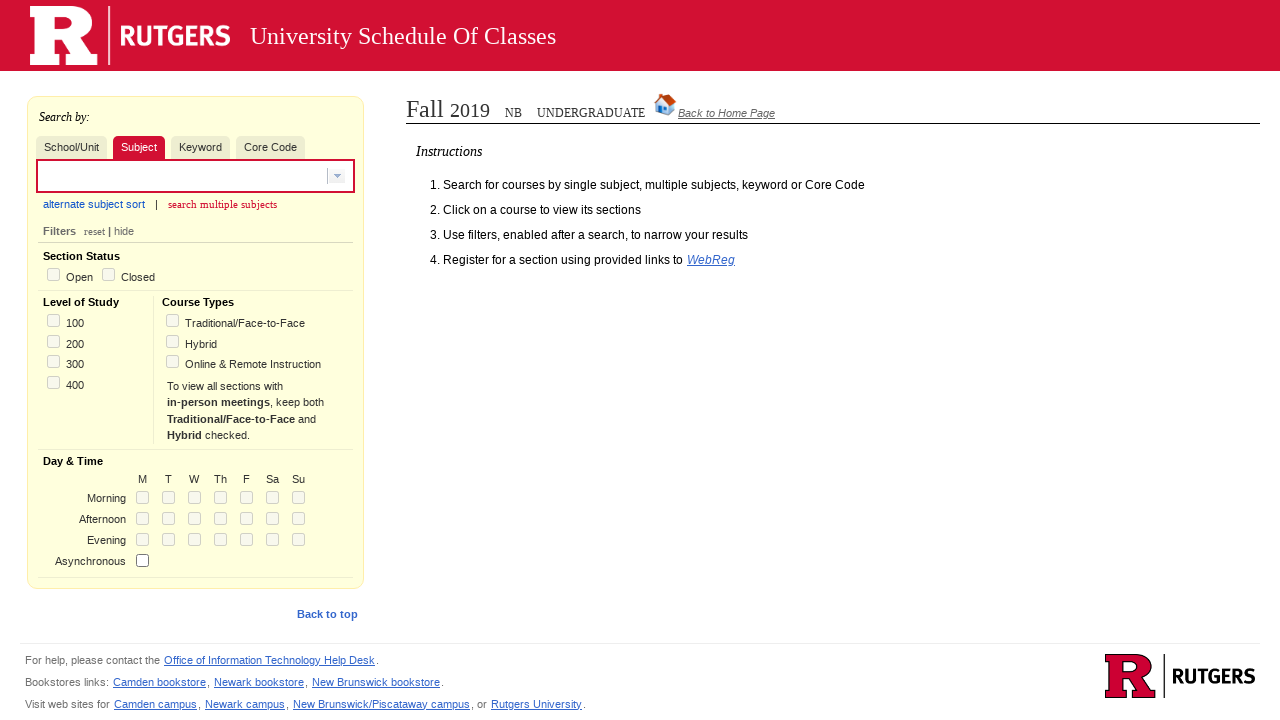

Waited for filtering select dropdown to load
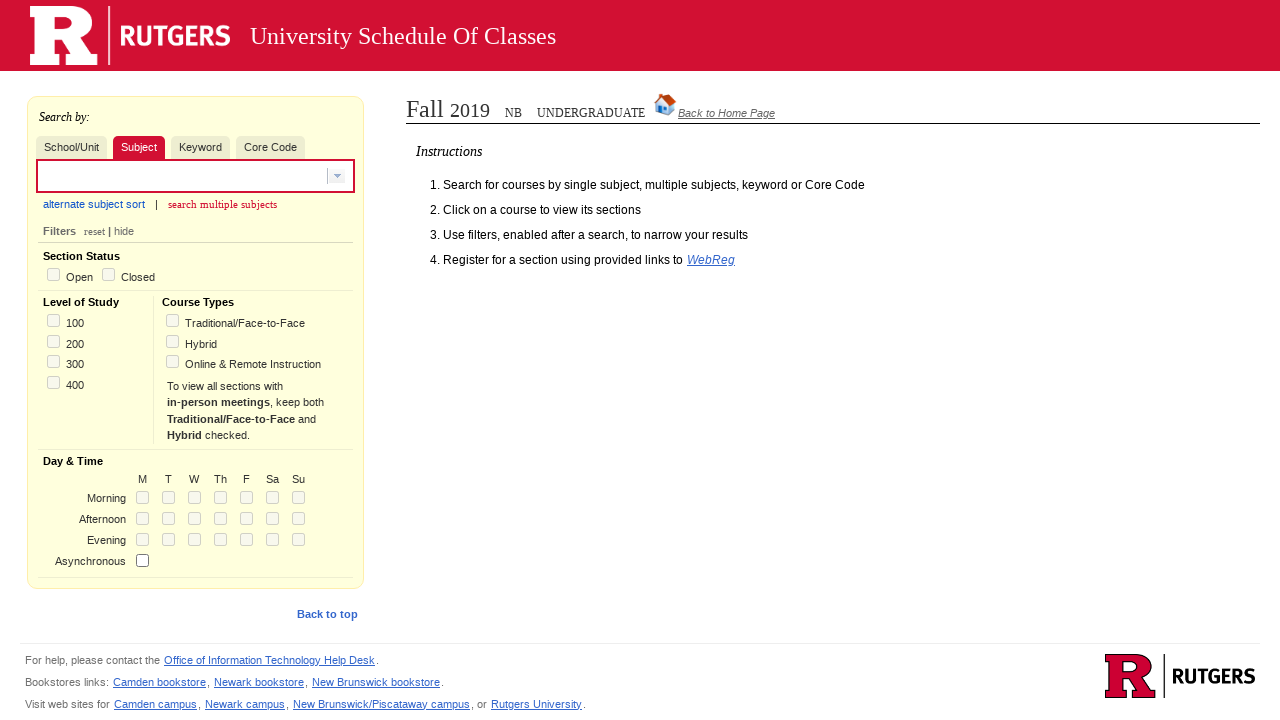

Clicked on filtering select dropdown widget at (337, 176) on xpath=//*[@id='widget_dijit_form_FilteringSelect_0']/div[1]/input
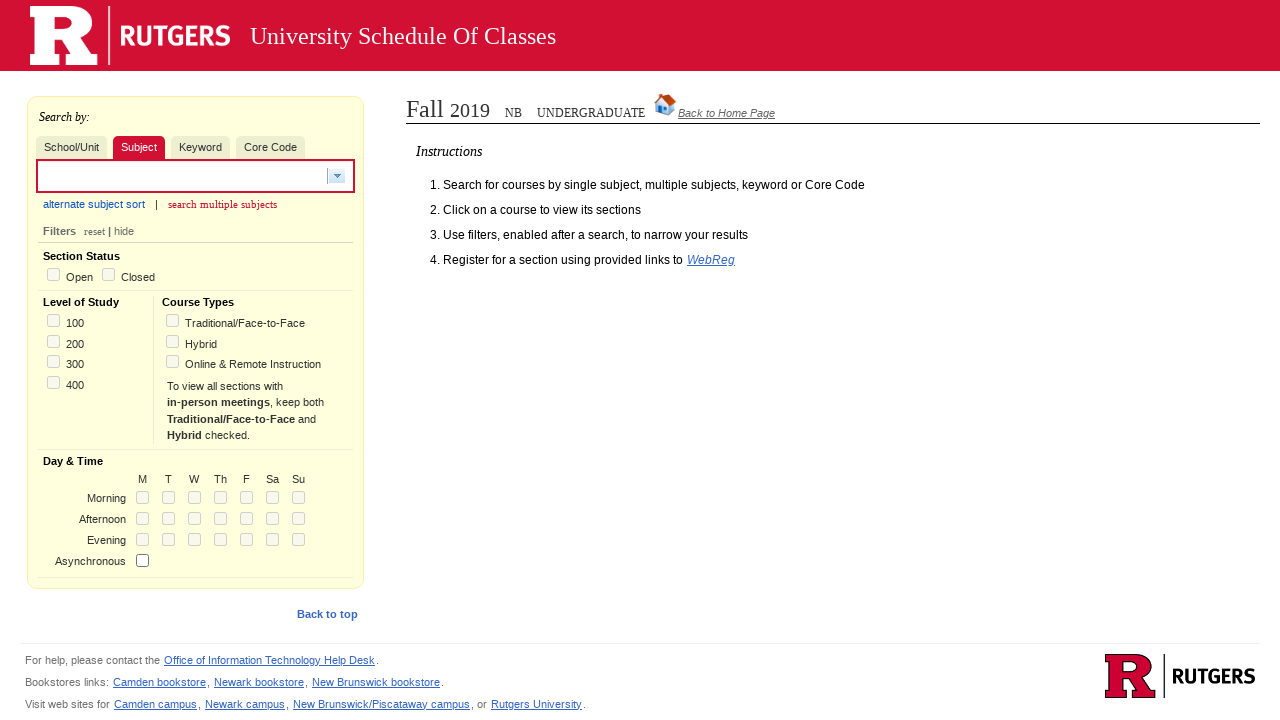

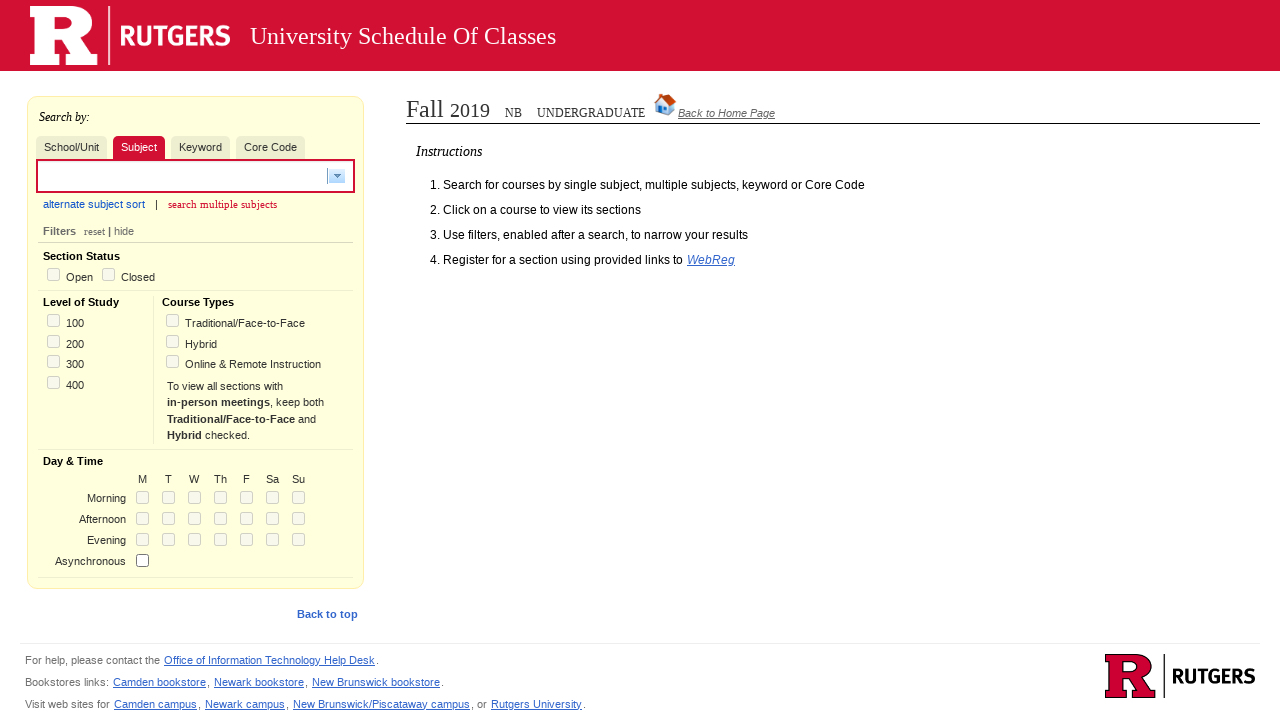